Tests filling the lastname field in a practice form

Starting URL: https://www.techlistic.com/p/selenium-practice-form.html

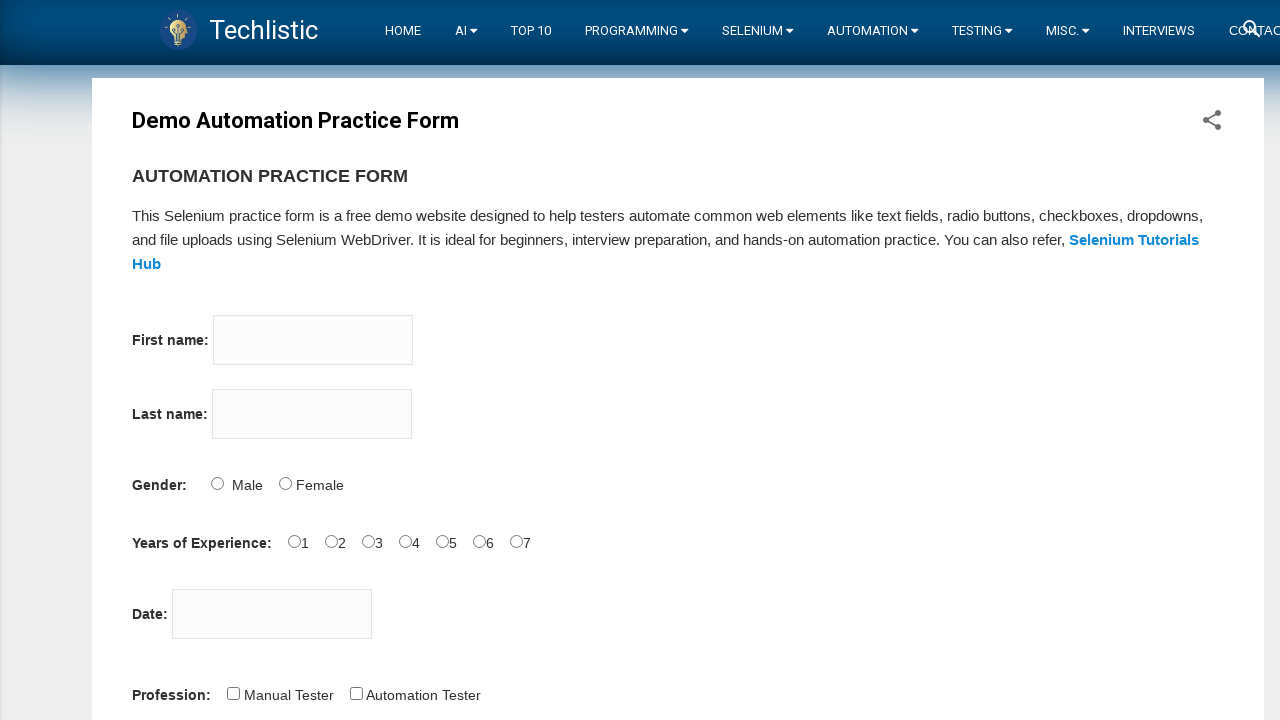

Filled lastname field with 'andreea' on input[name='lastname']
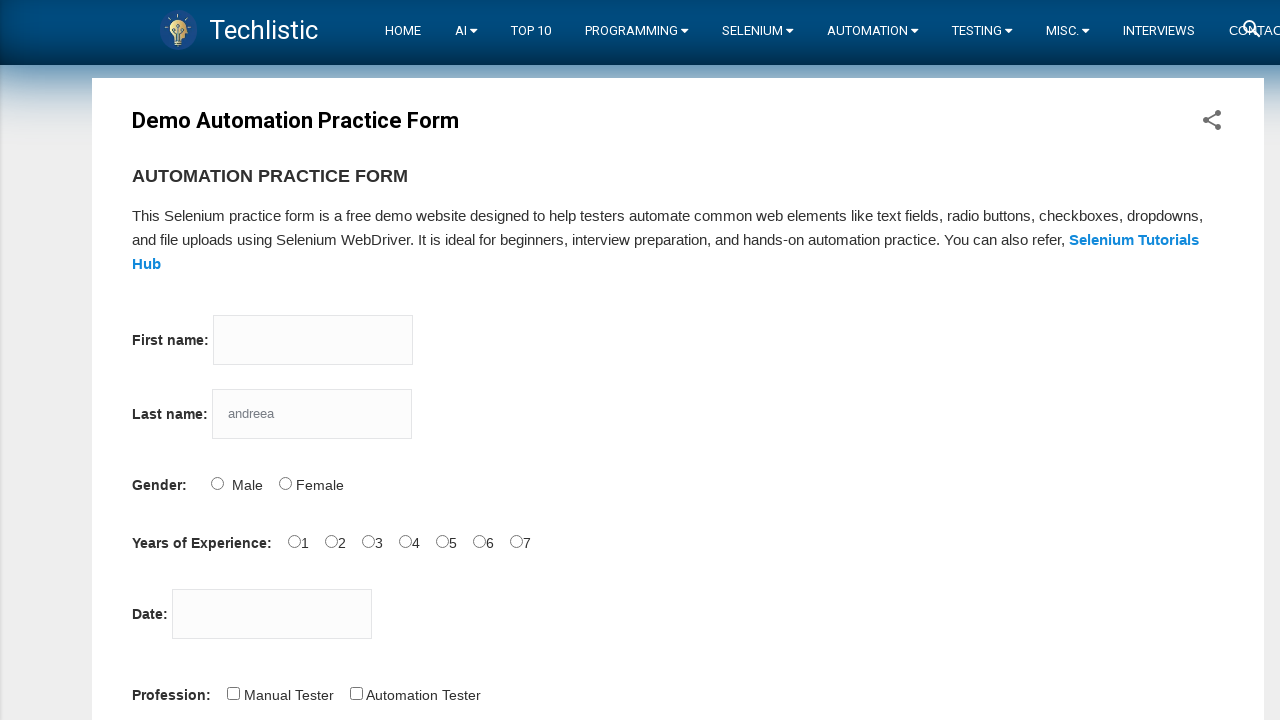

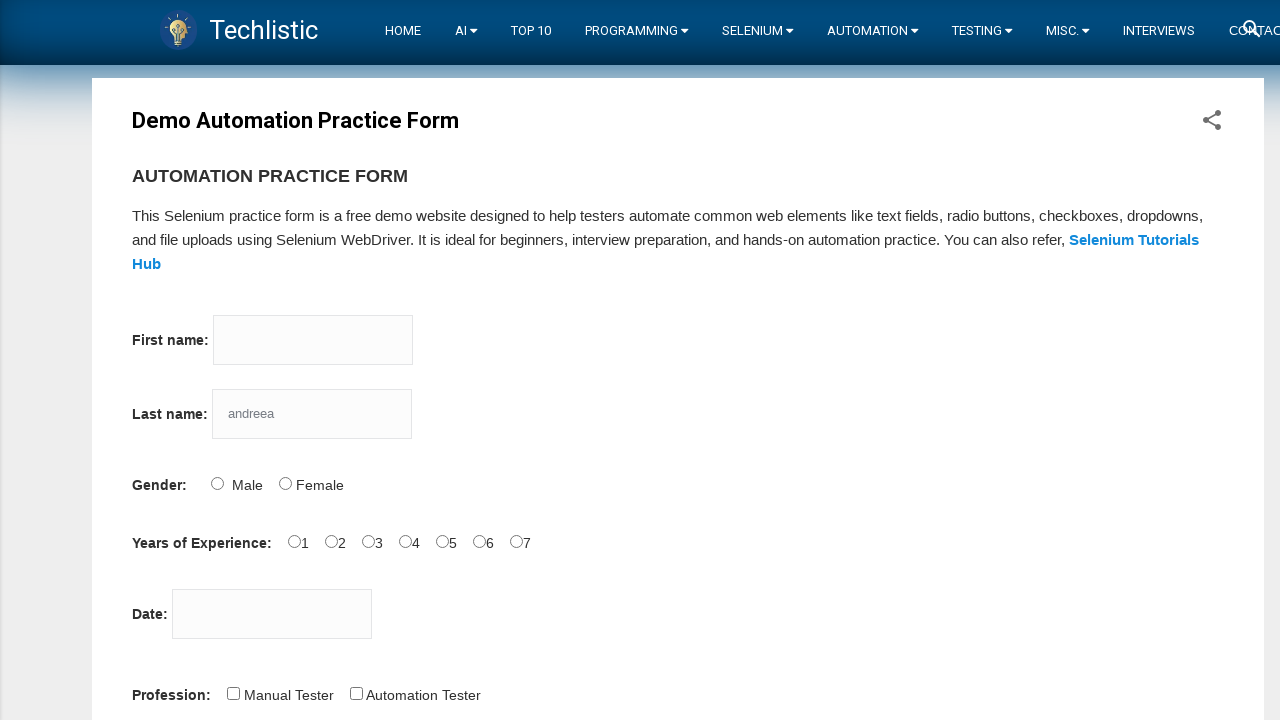